Tests that clicking the login button with an empty form displays the expected error message about username being required

Starting URL: https://www.saucedemo.com/

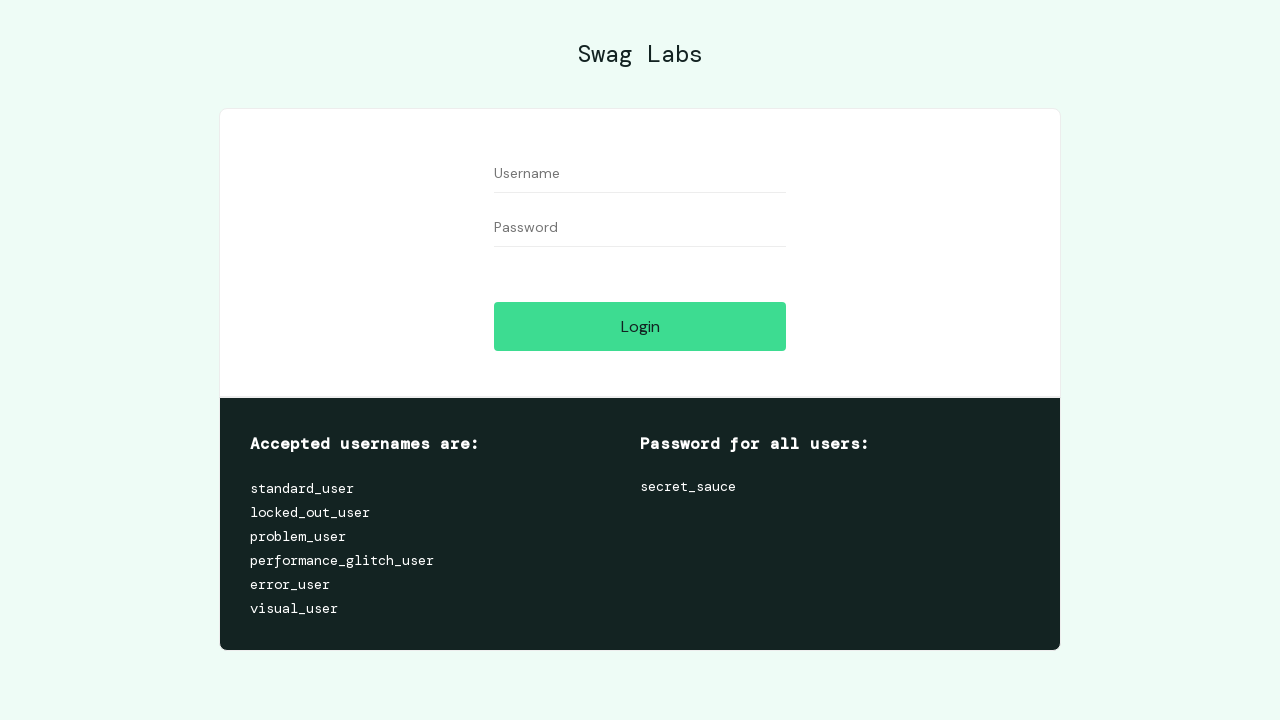

Clicked login button with empty form at (640, 326) on #login-button
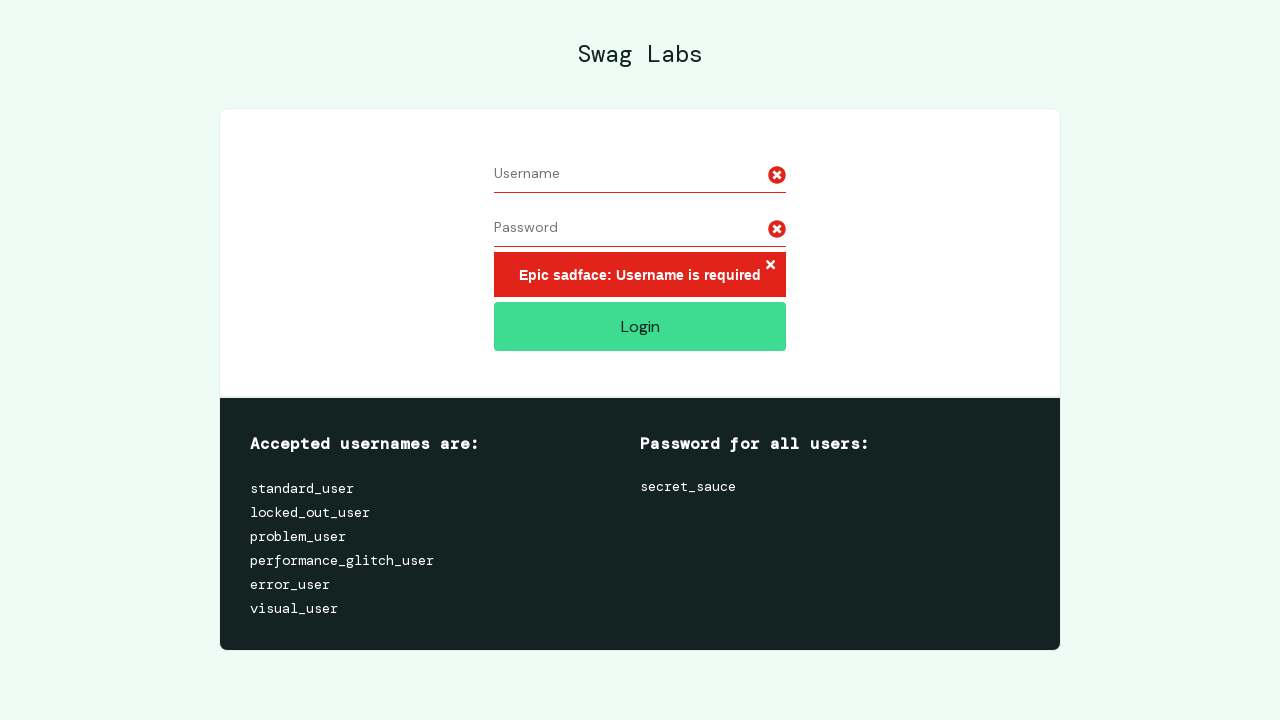

Error message element became visible
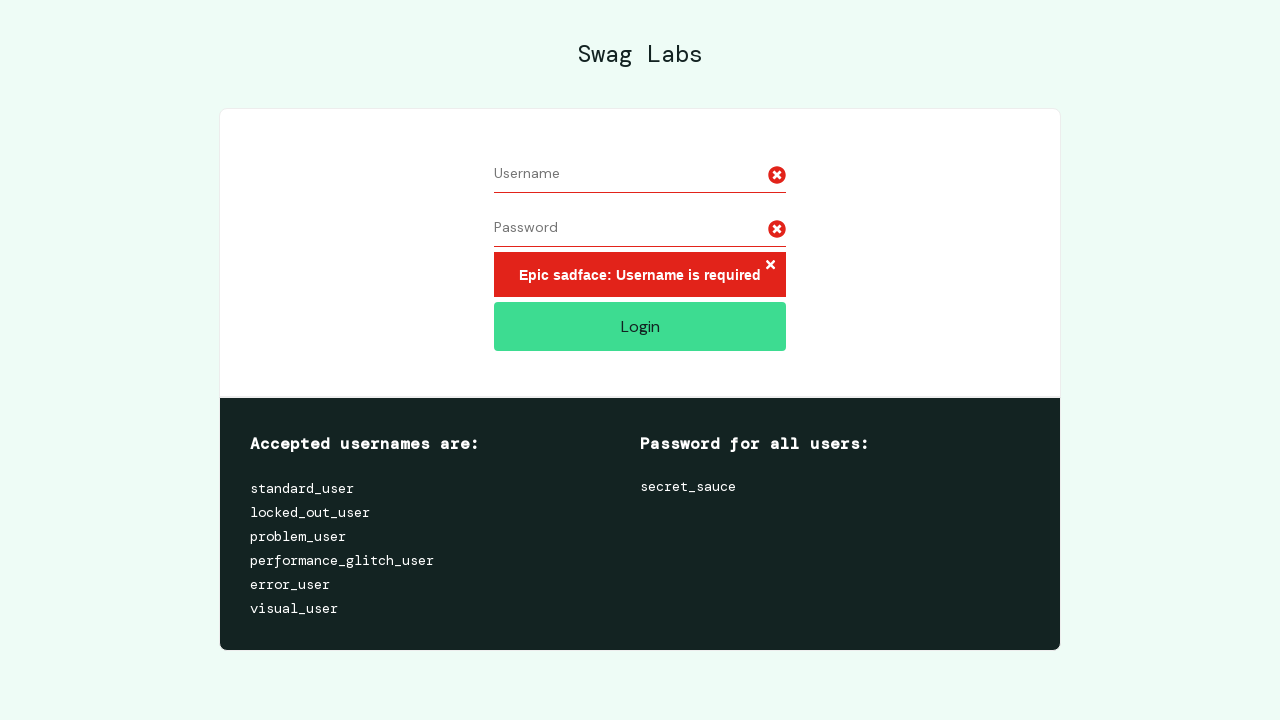

Verified error message displays 'Epic sadface: Username is required'
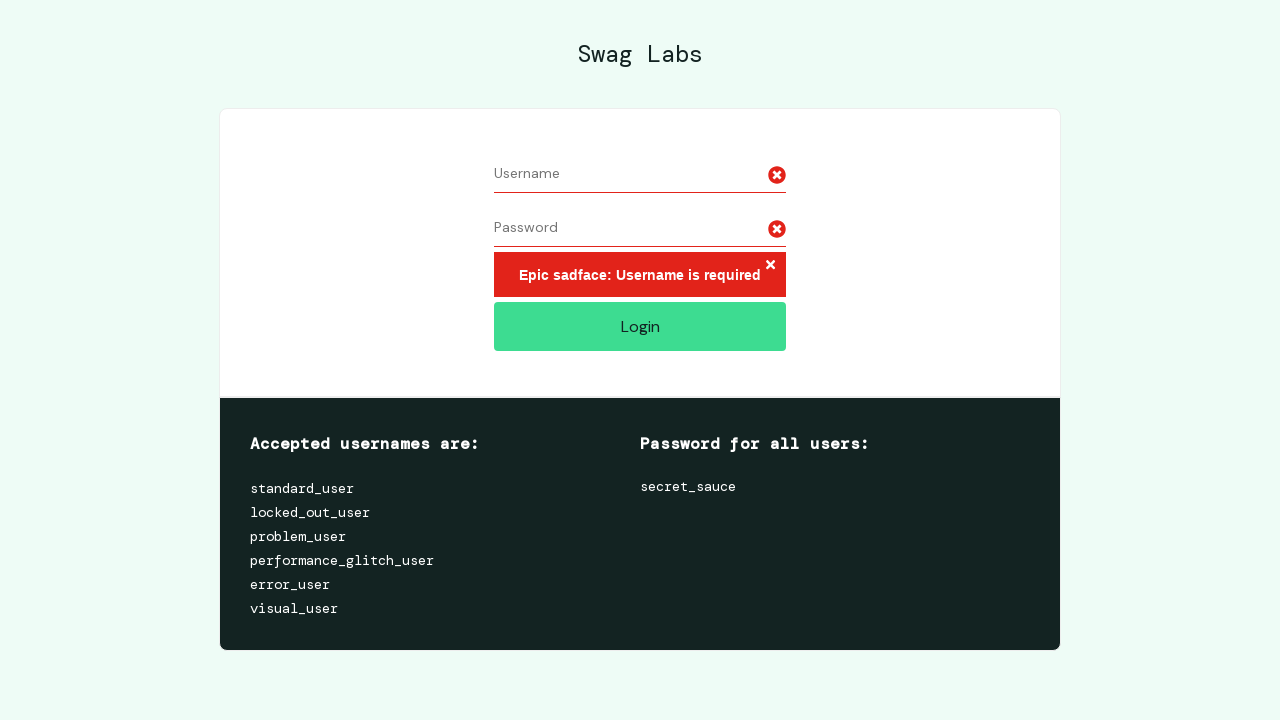

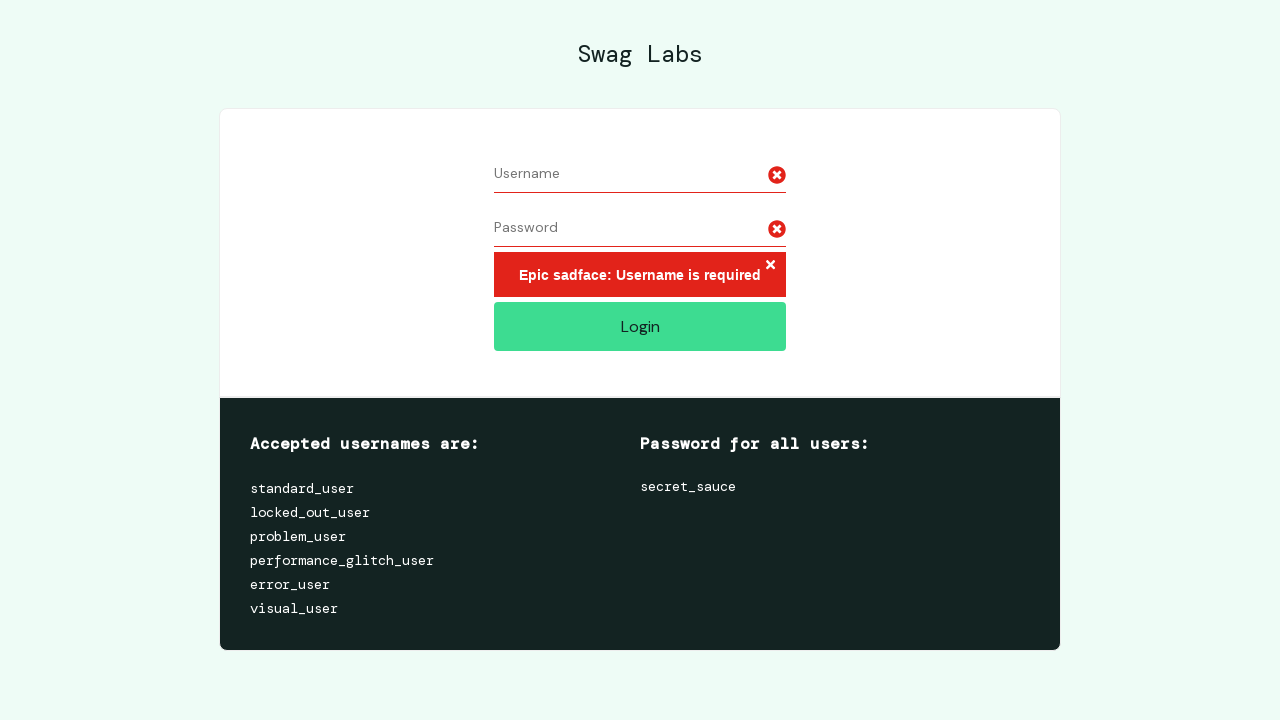